Opens RedBus website and selects today's date from the date picker calendar

Starting URL: https://www.redbus.com/

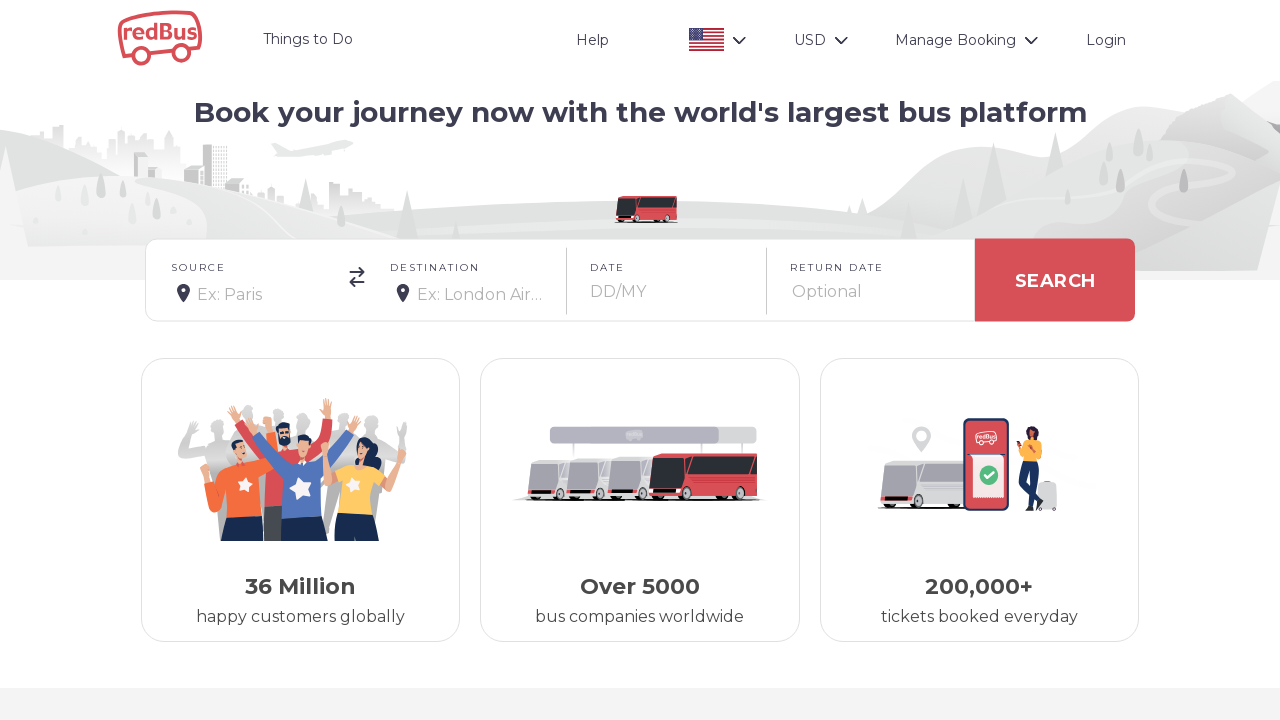

Clicked date input box to open calendar at (667, 280) on #date-box
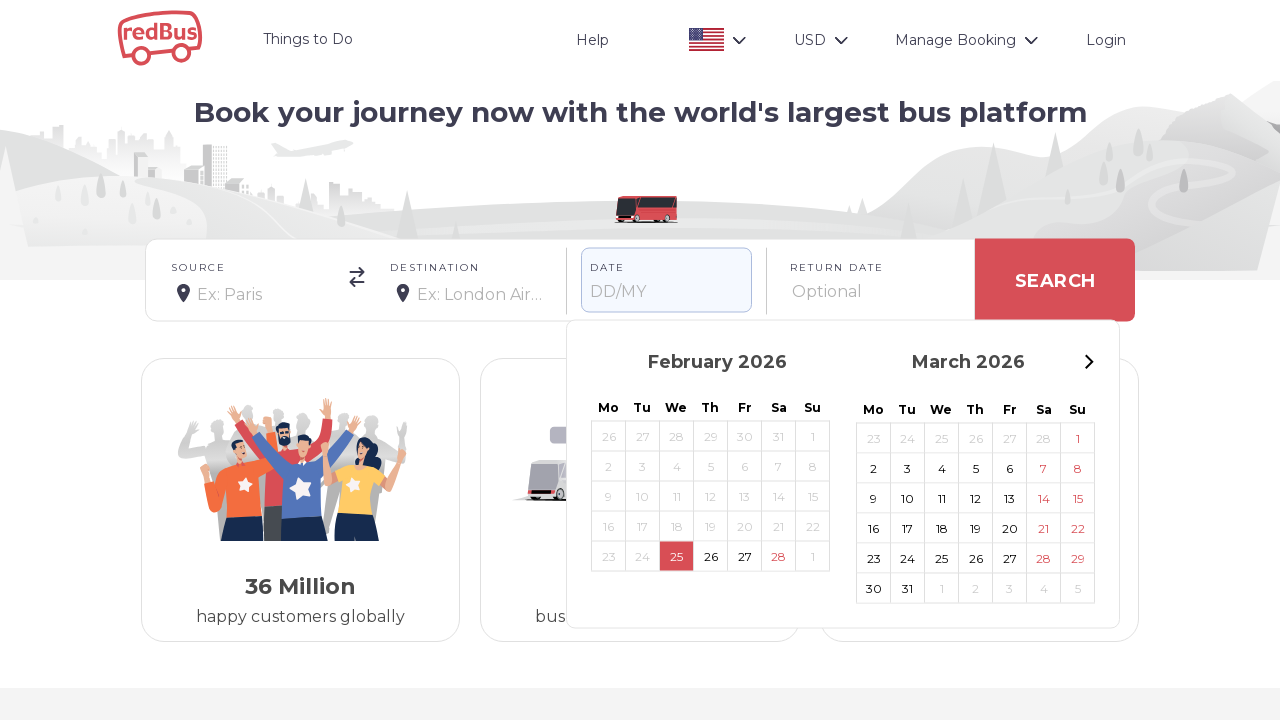

Waited for calendar to appear
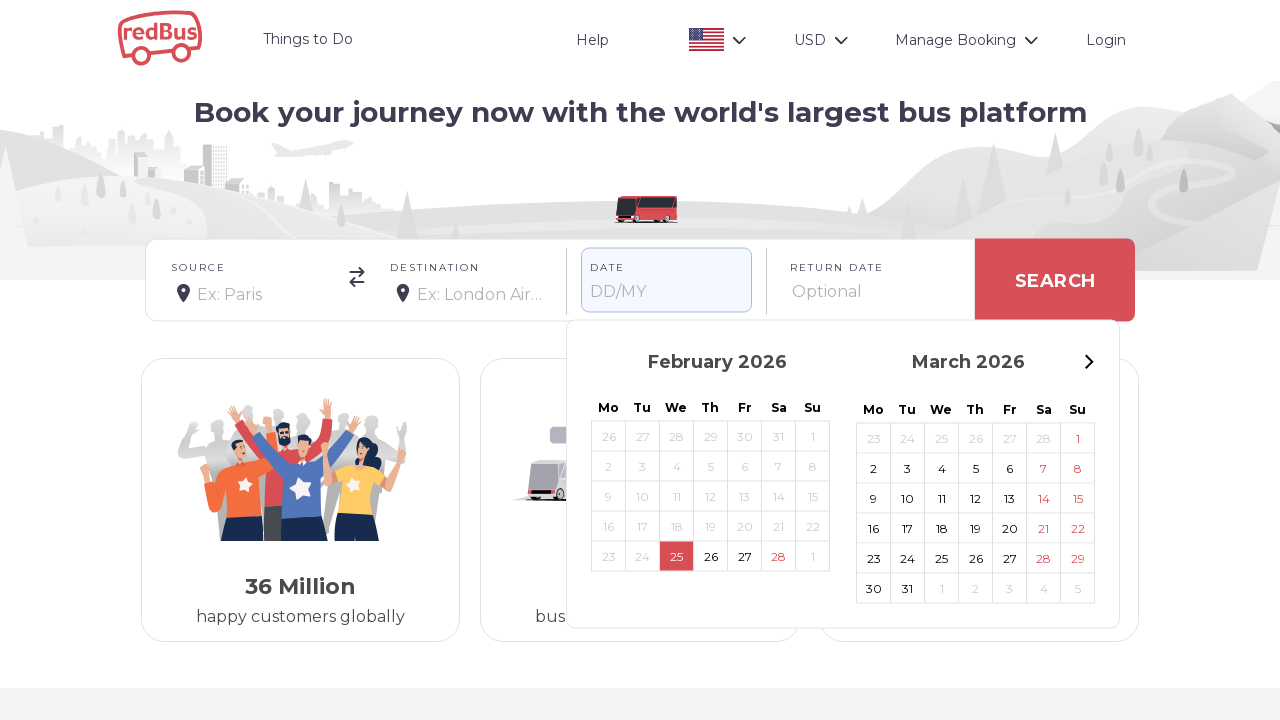

Selected today's date (February 25) from calendar using dynamic XPath at (676, 556) on //div[text()='February']/../..//span[text()='25']
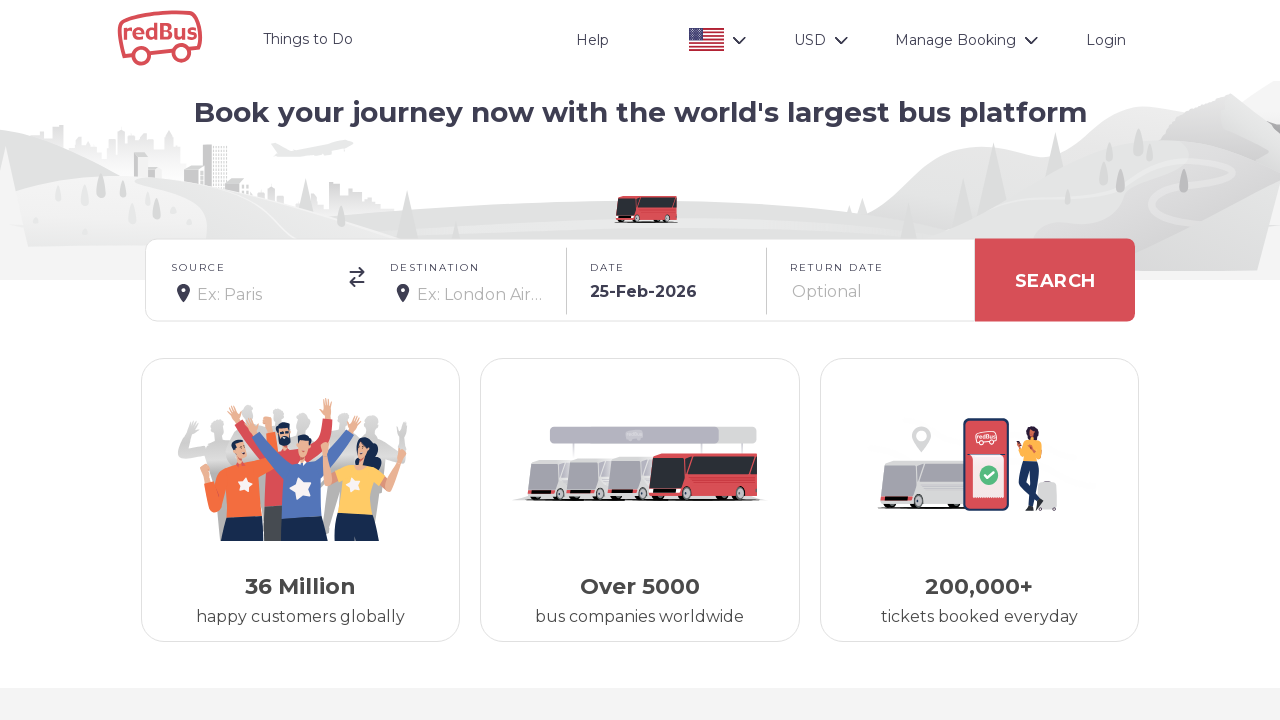

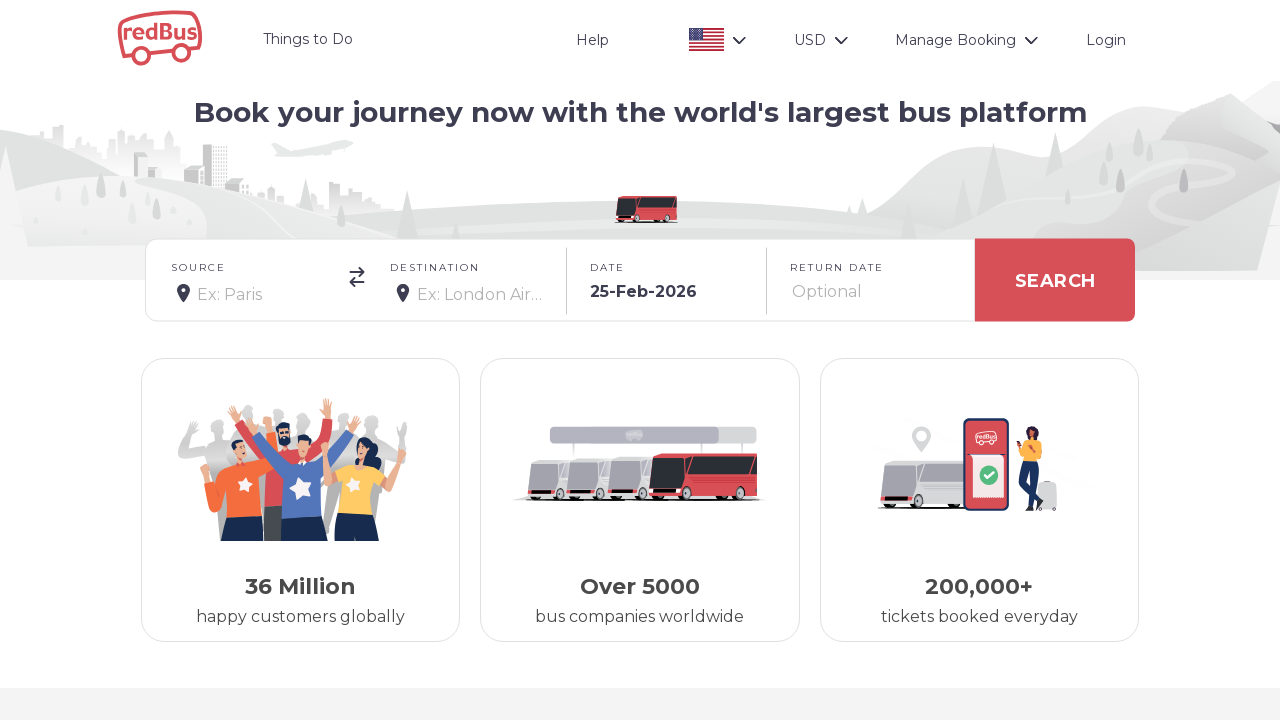